Tests date picker by filling in a date value

Starting URL: https://testautomationpractice.blogspot.com/

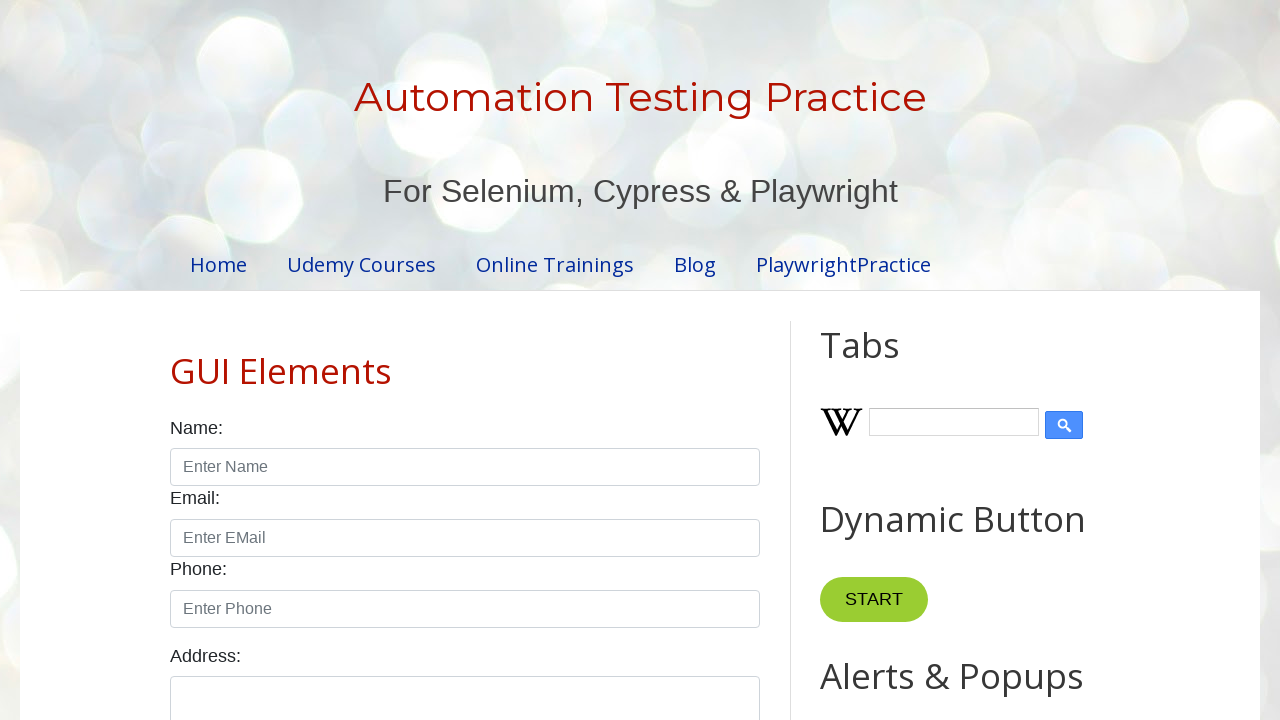

Filled date picker with date 03/15/2024 on #datepicker
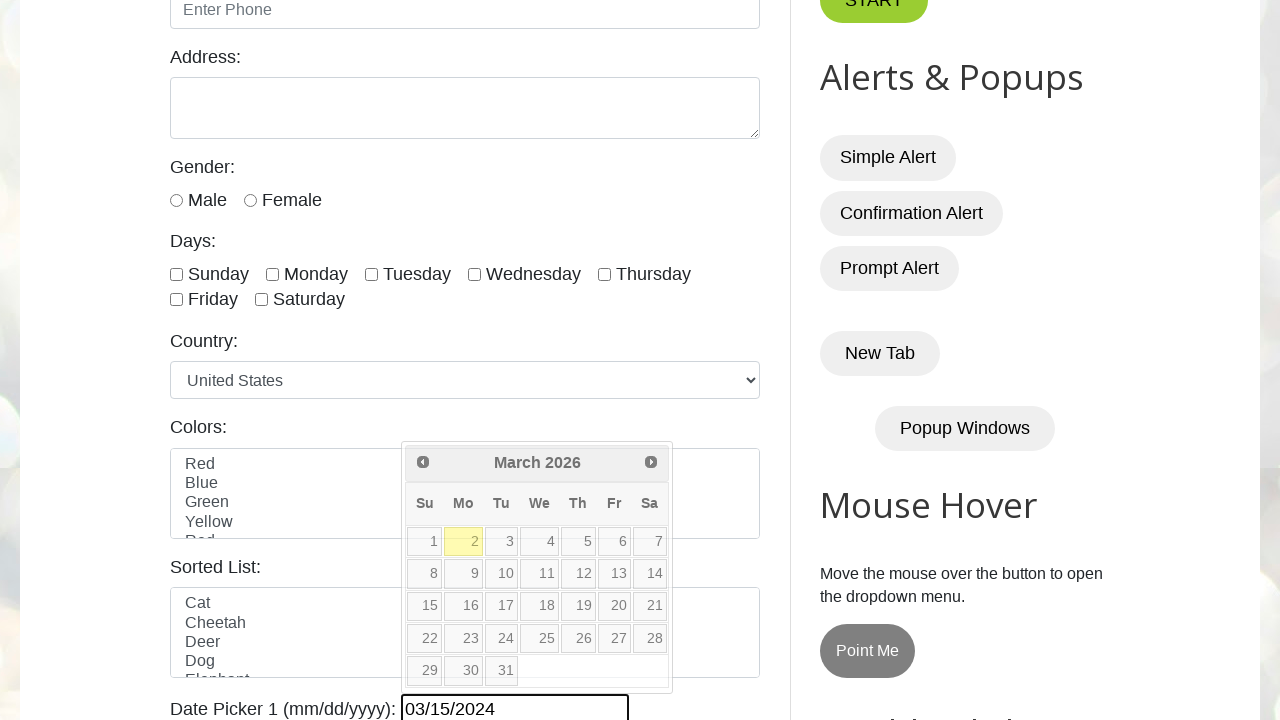

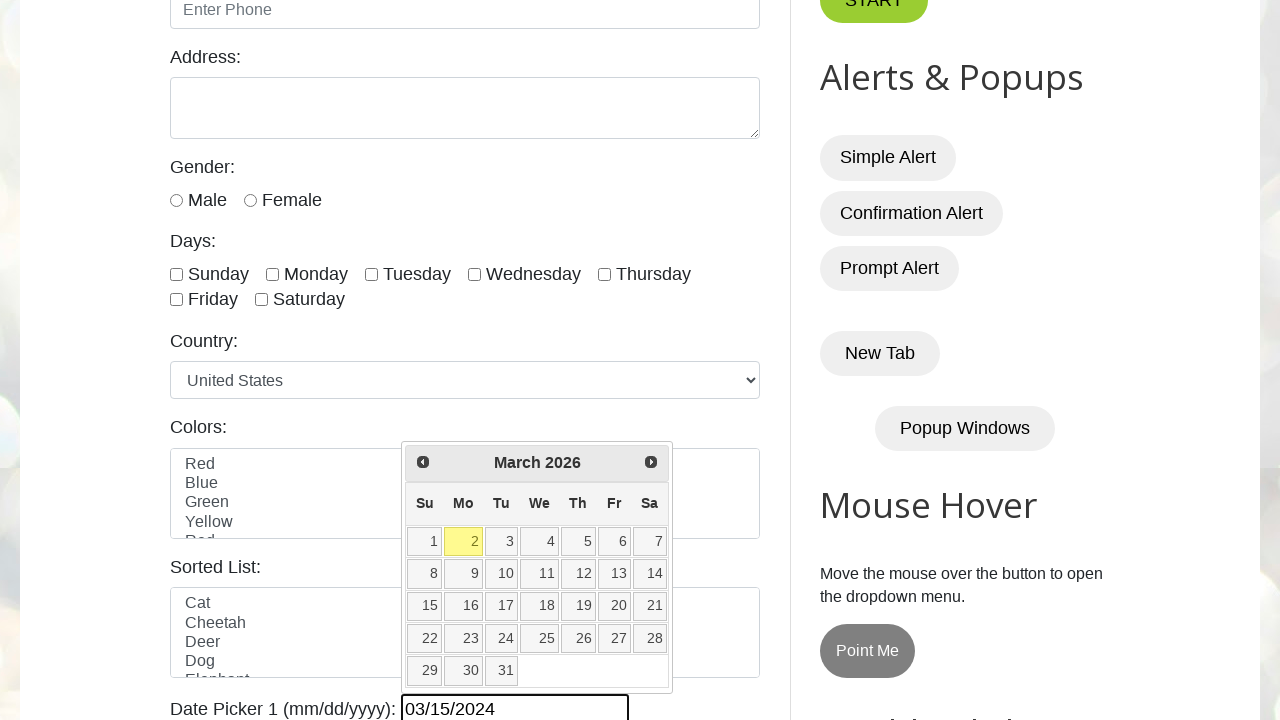